Tests alert handling by entering text and accepting an alert dialog

Starting URL: https://rahulshettyacademy.com/AutomationPractice/

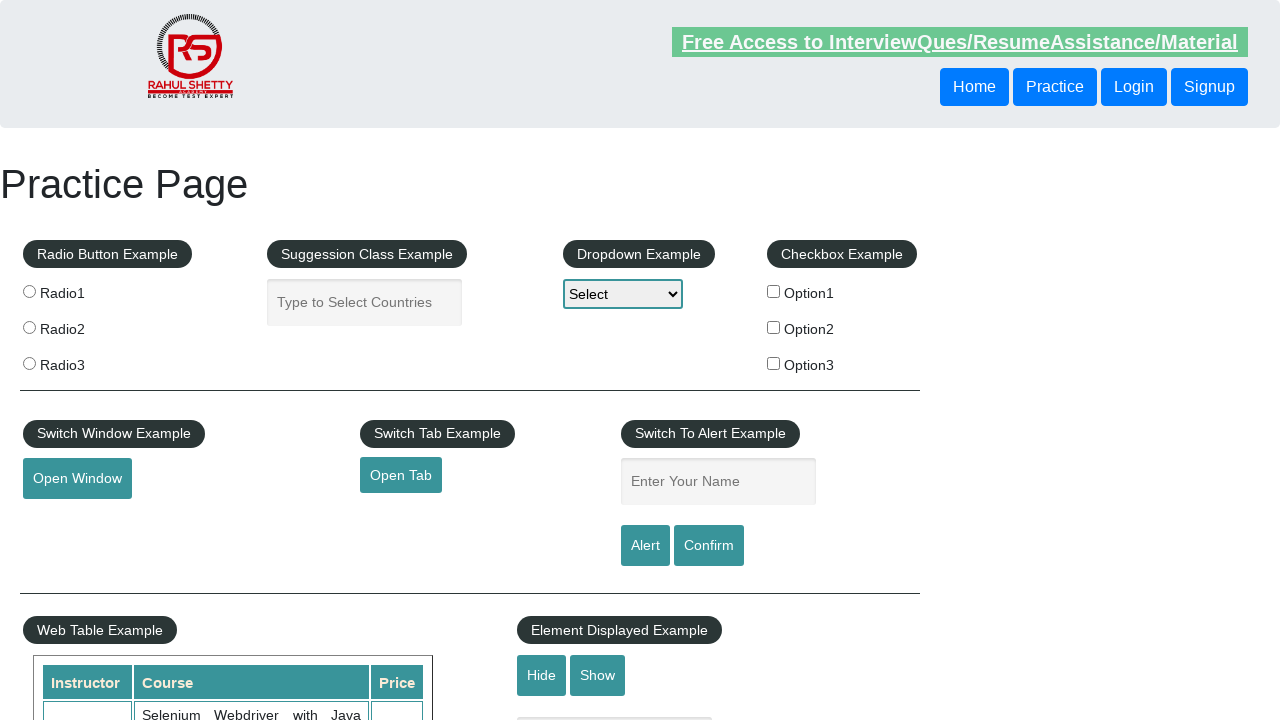

Entered 'Stori Card' in the name input field on #name
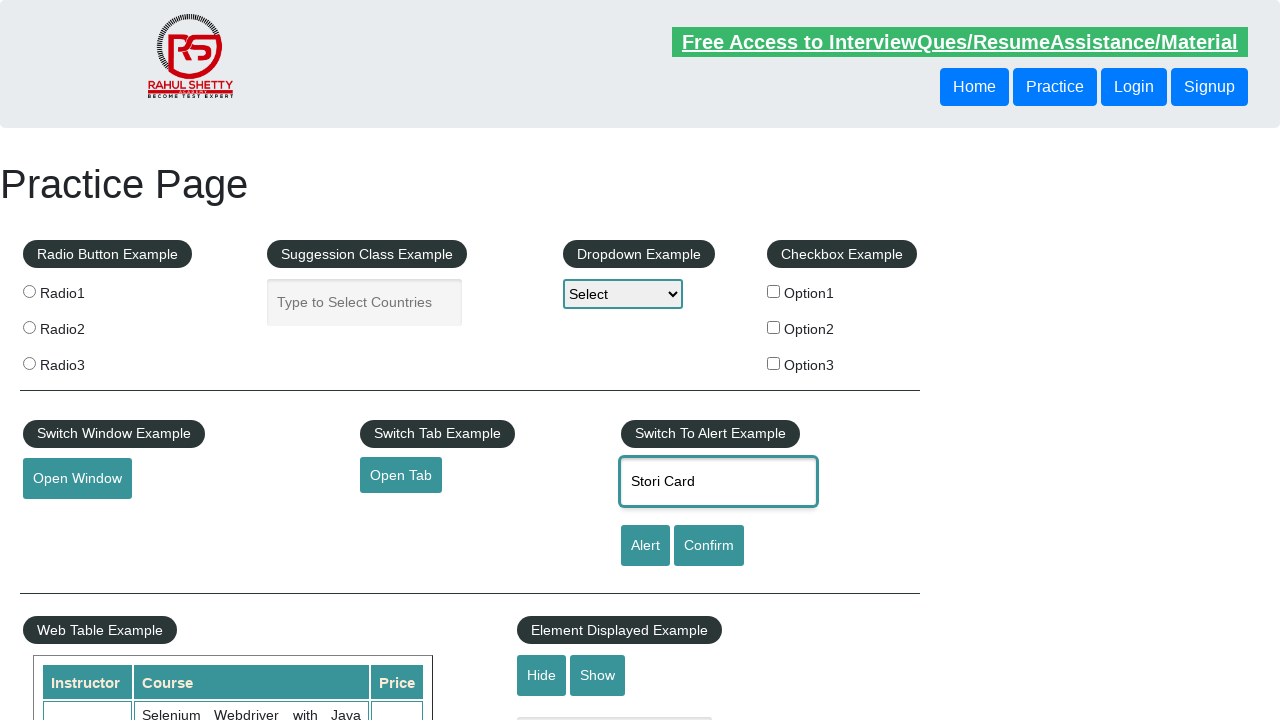

Set up dialog handler to accept alert
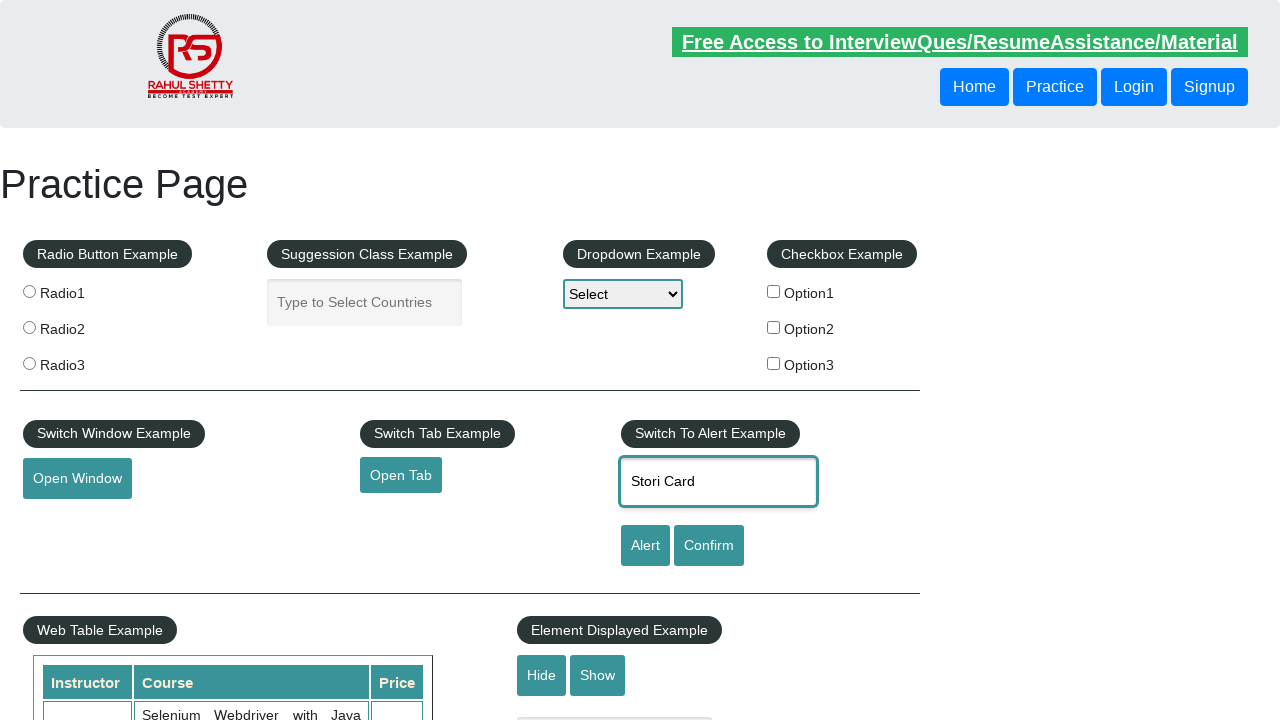

Clicked alert button, alert dialog was accepted at (645, 546) on #alertbtn
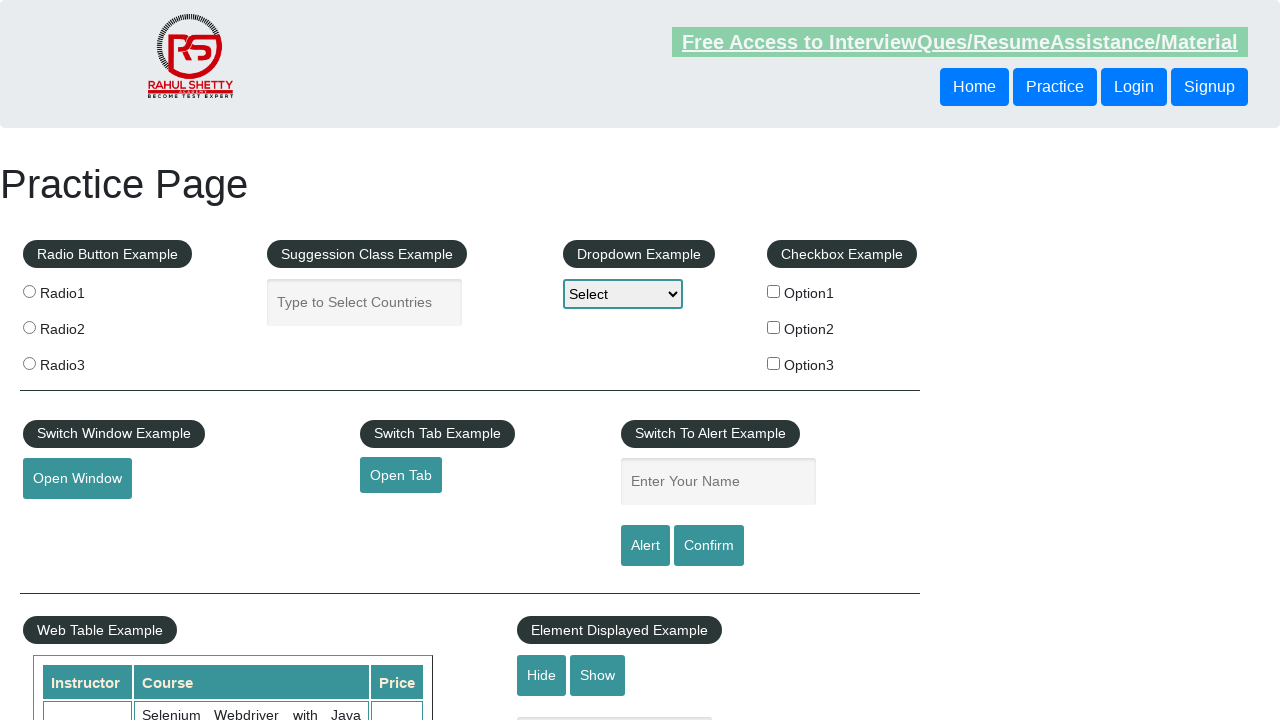

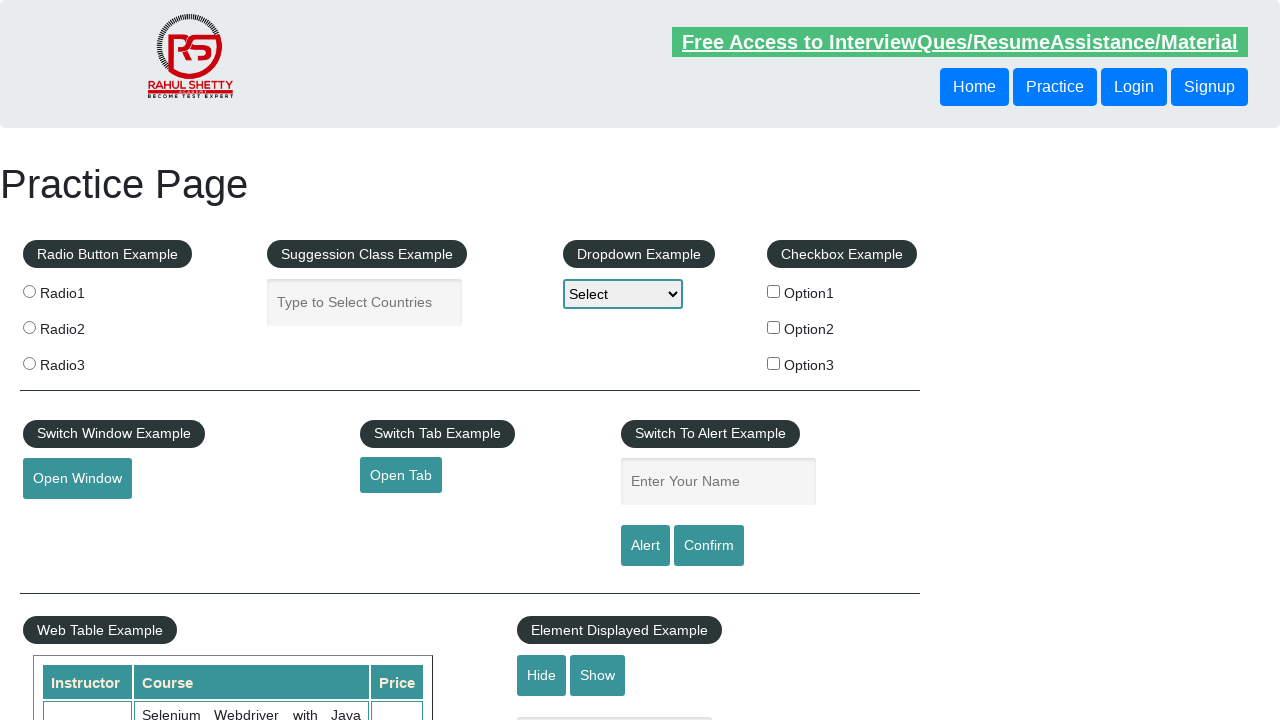